Tests element visibility toggling by verifying a text field can be shown and hidden using buttons on the page.

Starting URL: https://rahulshettyacademy.com/AutomationPractice/

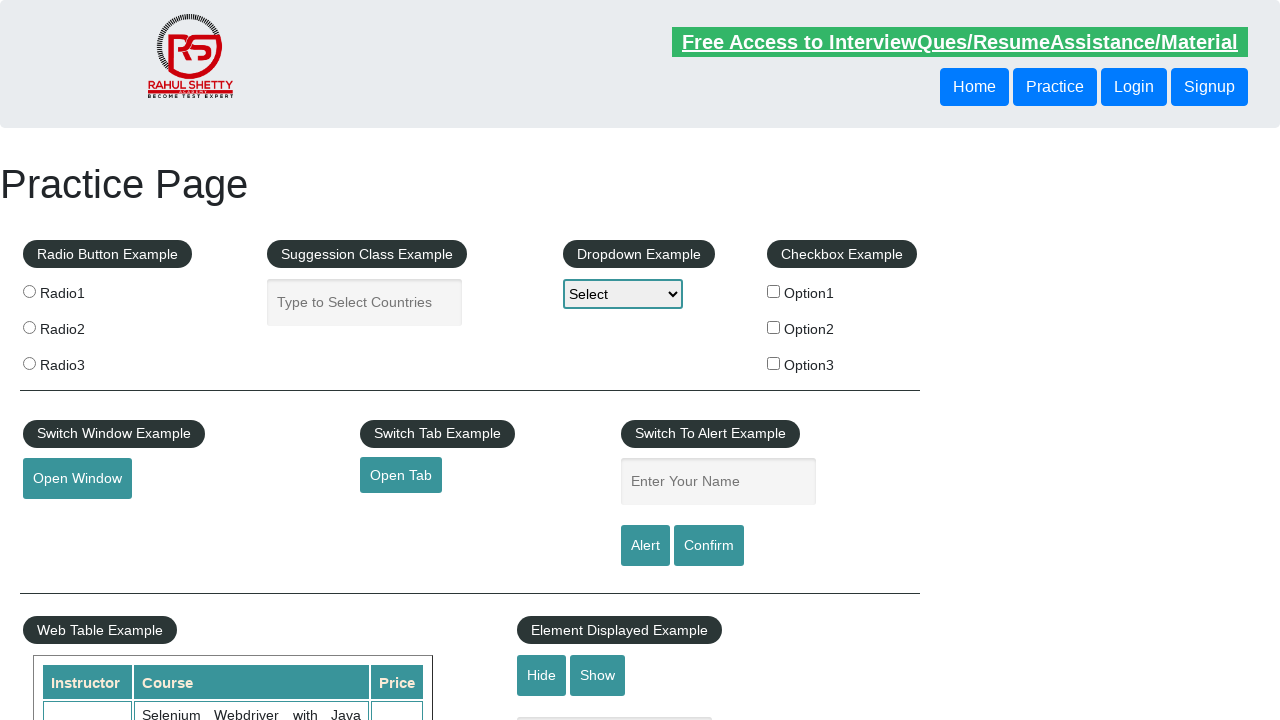

Verified text field is visible
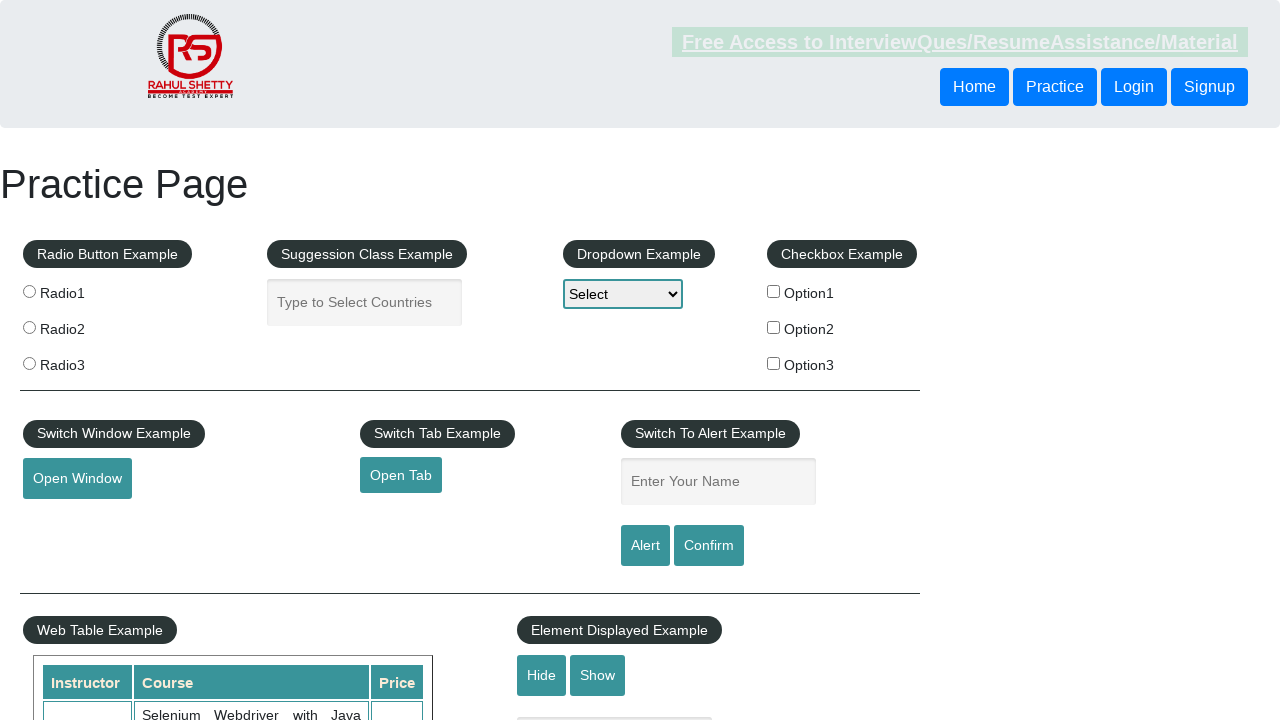

Clicked hide button to hide the text field at (542, 675) on #hide-textbox
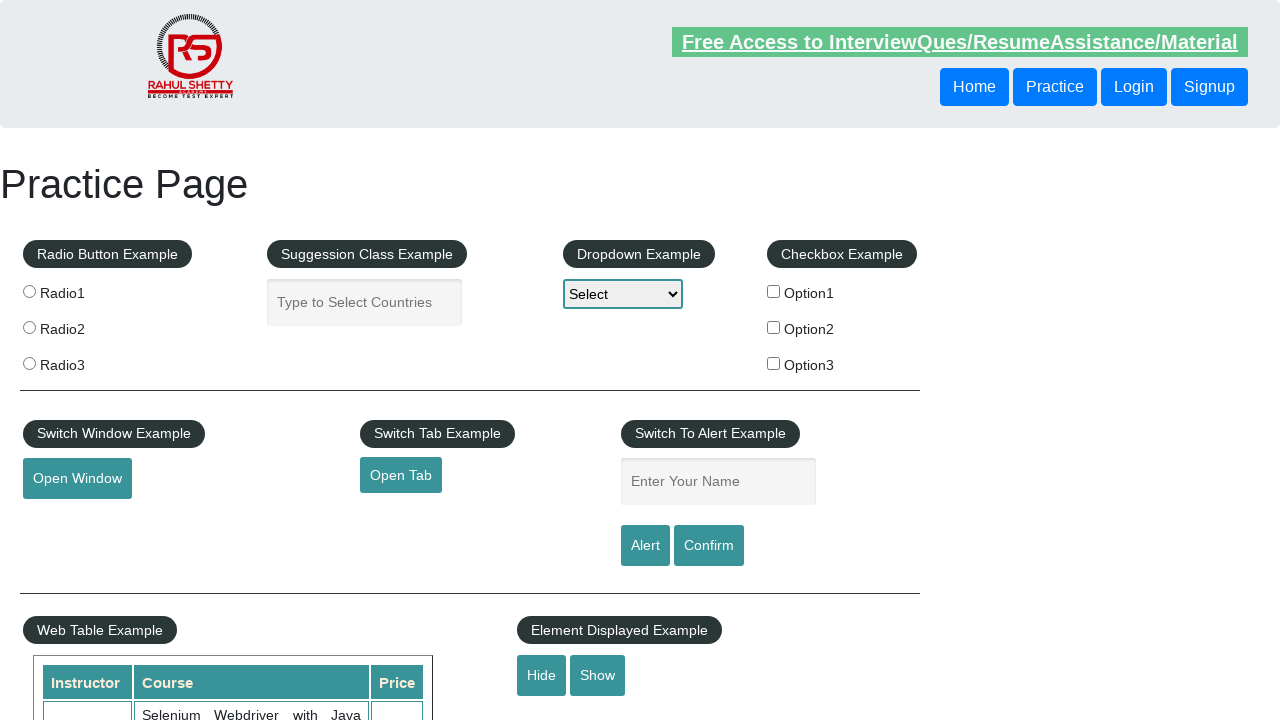

Verified text field is now hidden
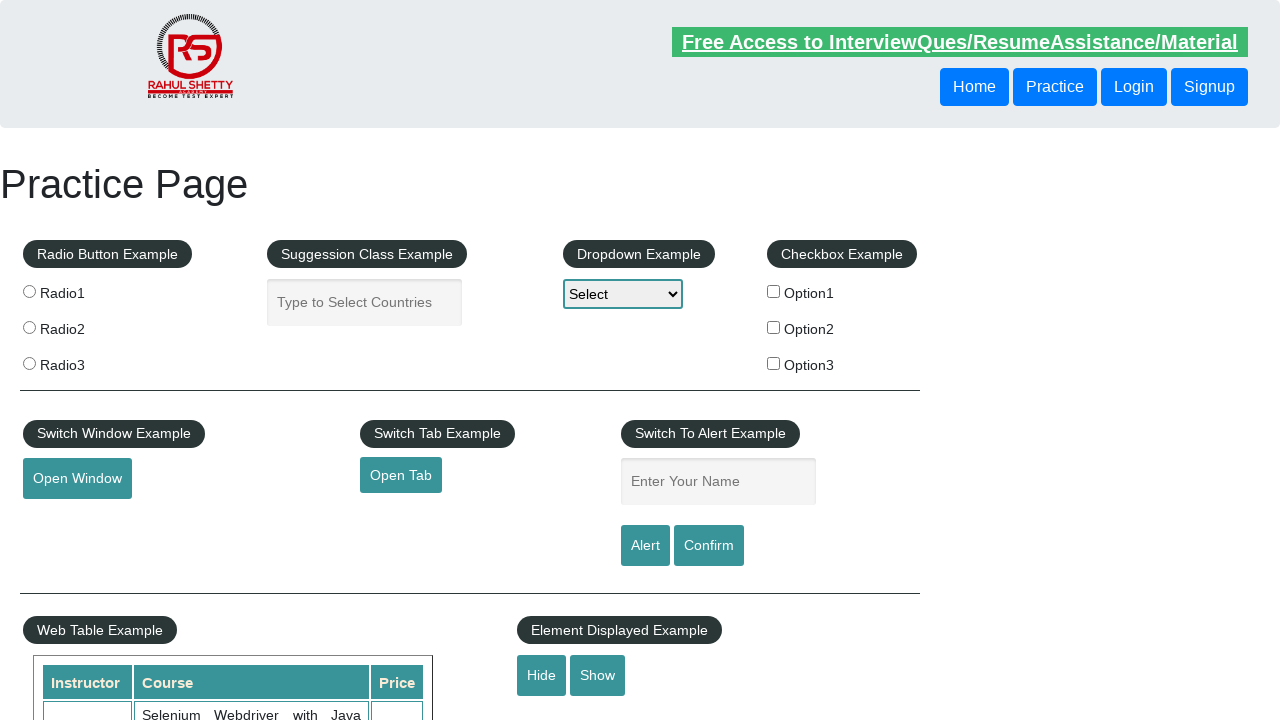

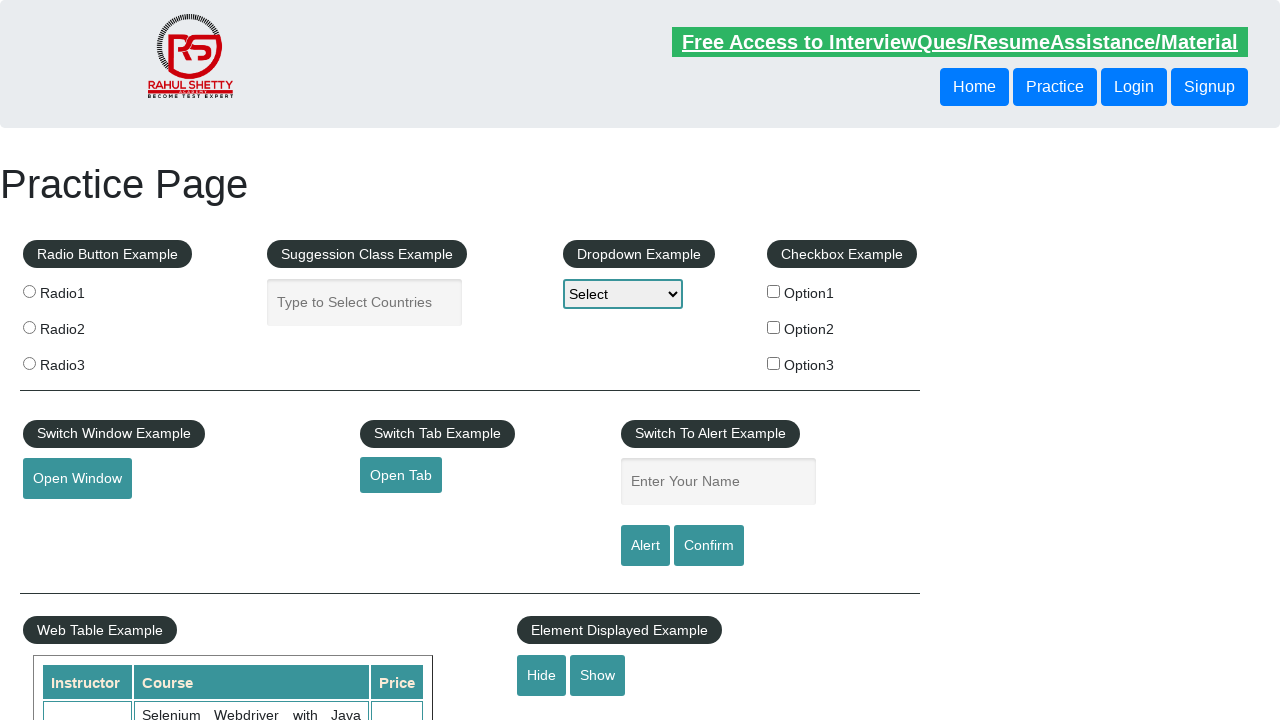